Navigates to W3Schools HTML tables page and verifies the customers table is present with its rows and columns

Starting URL: https://www.w3schools.com/html/html_tables.asp

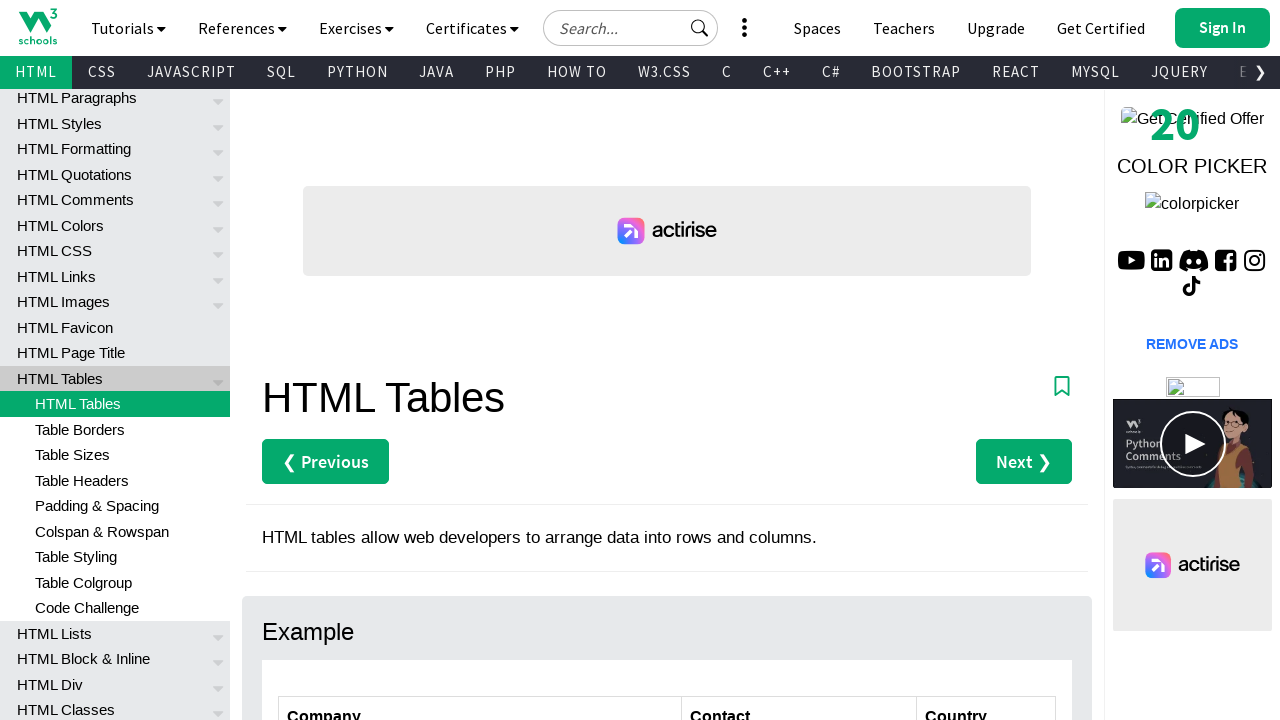

Navigated to W3Schools HTML tables page
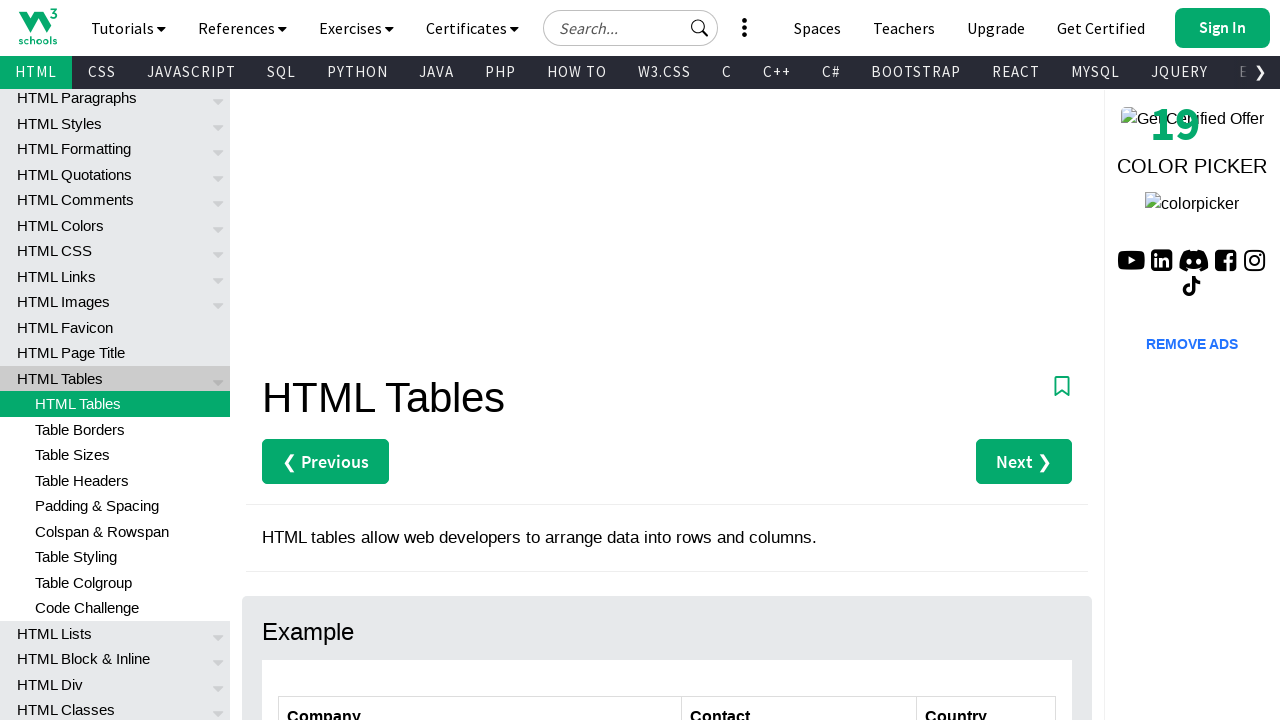

Customers table loaded
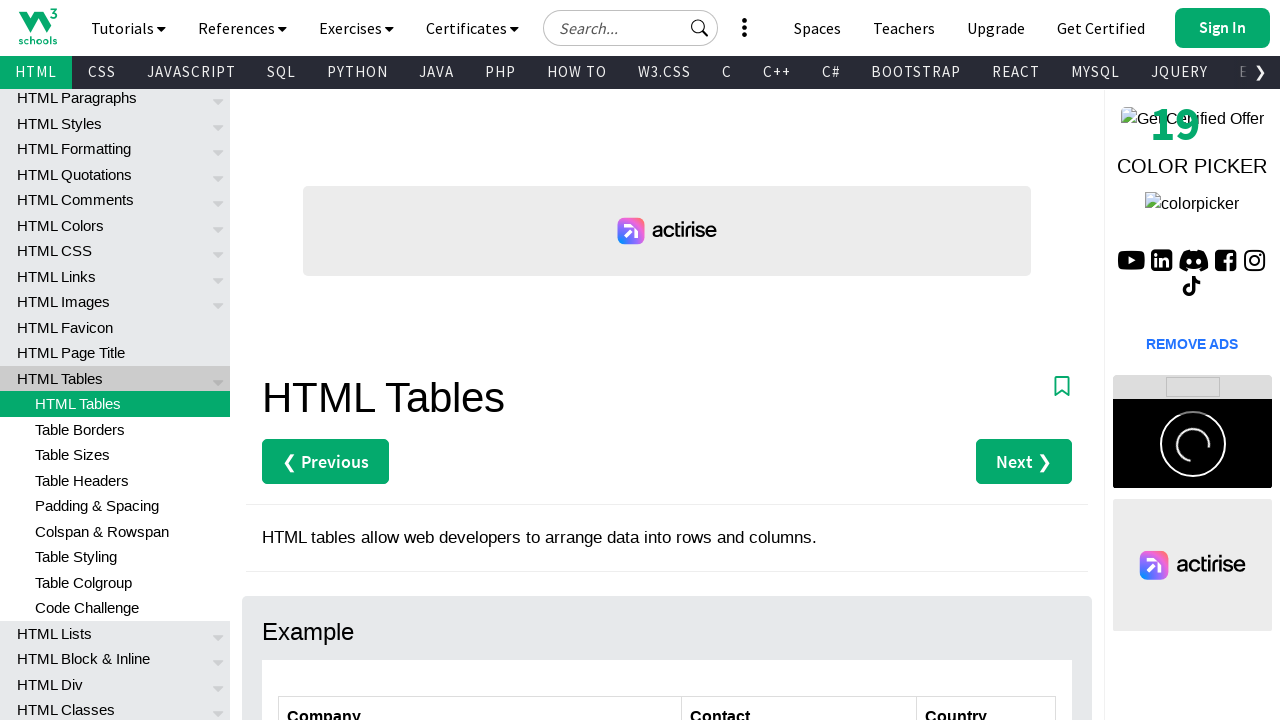

Located all table rows in customers table
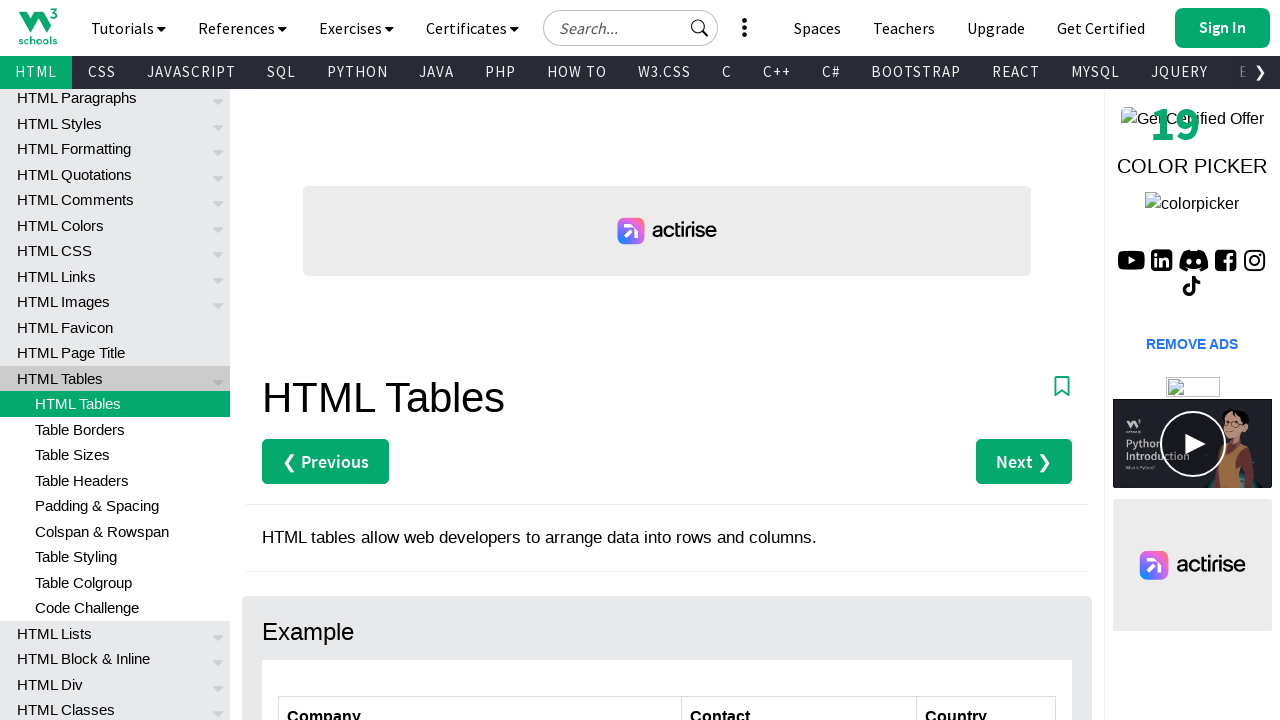

Verified customers table has rows
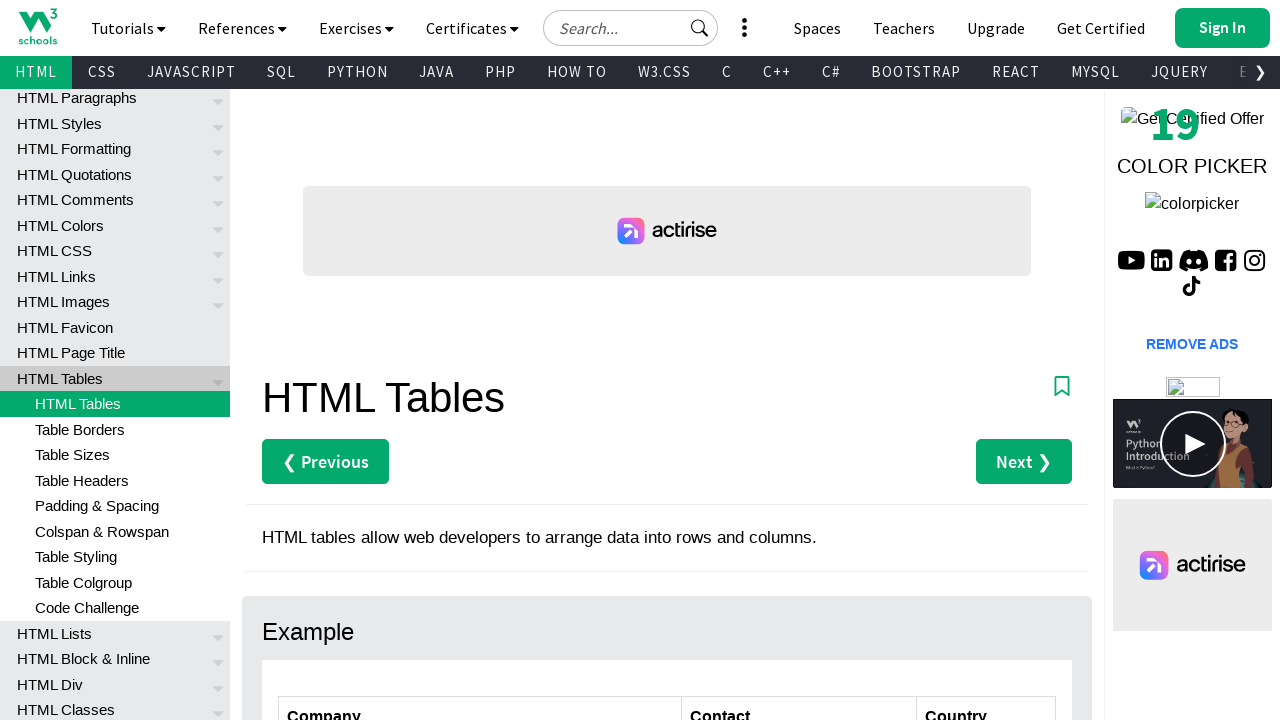

Located all cells in first column
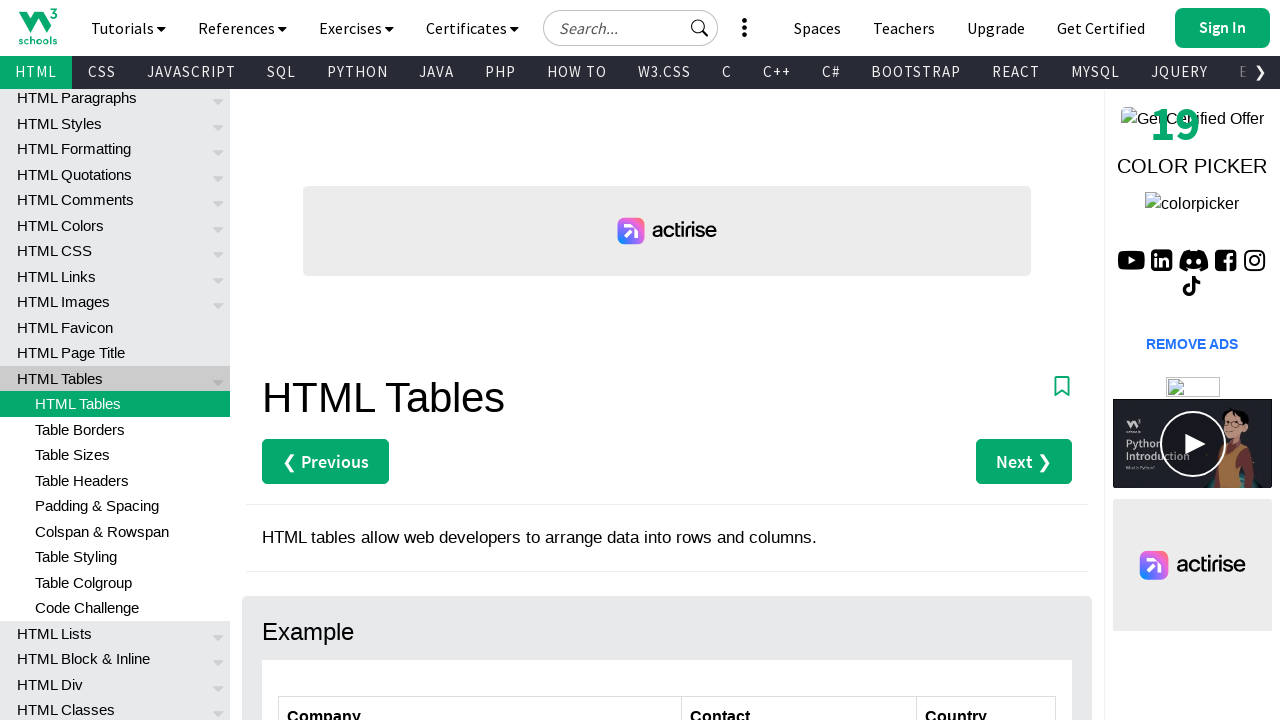

Verified first column has data
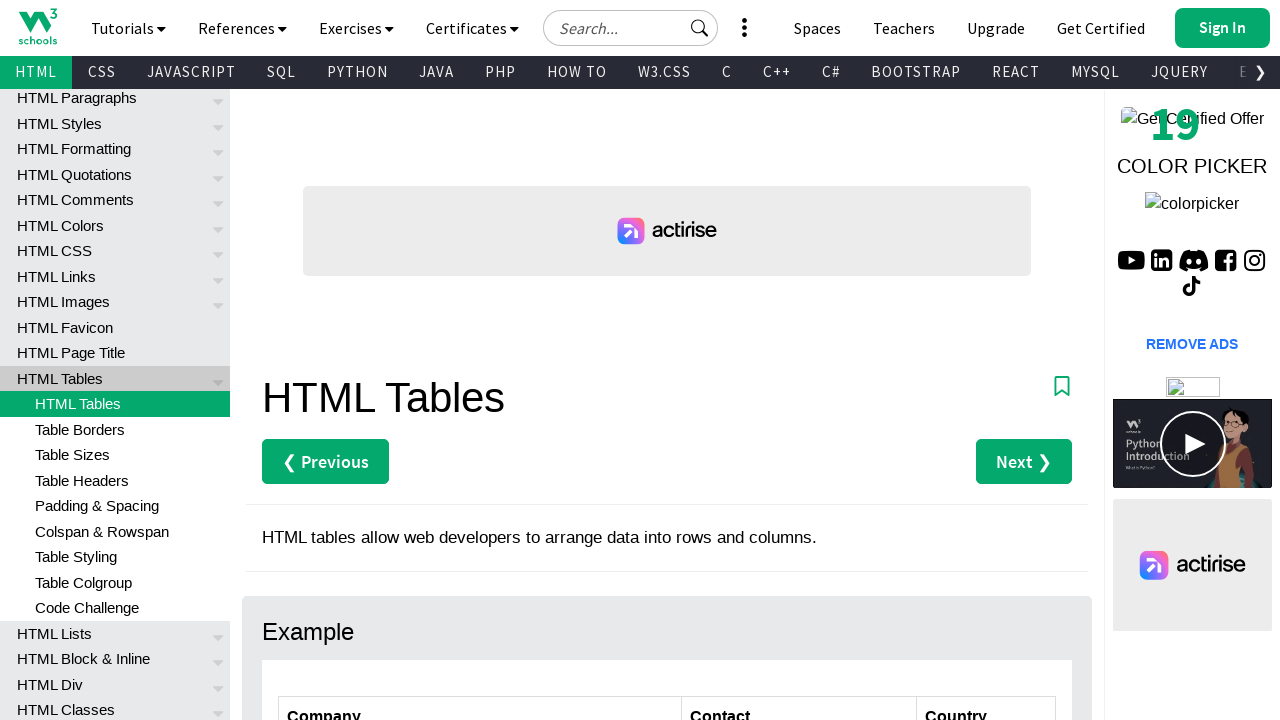

Located all cells in second column
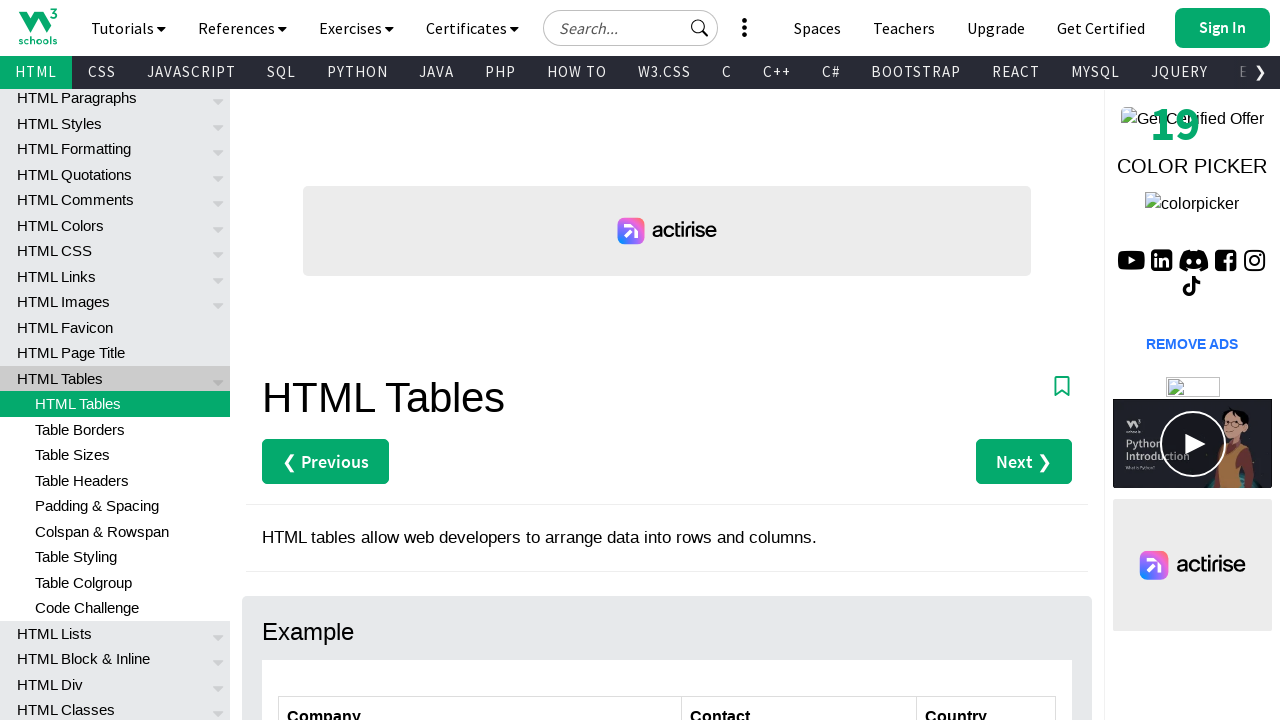

Verified second column has data
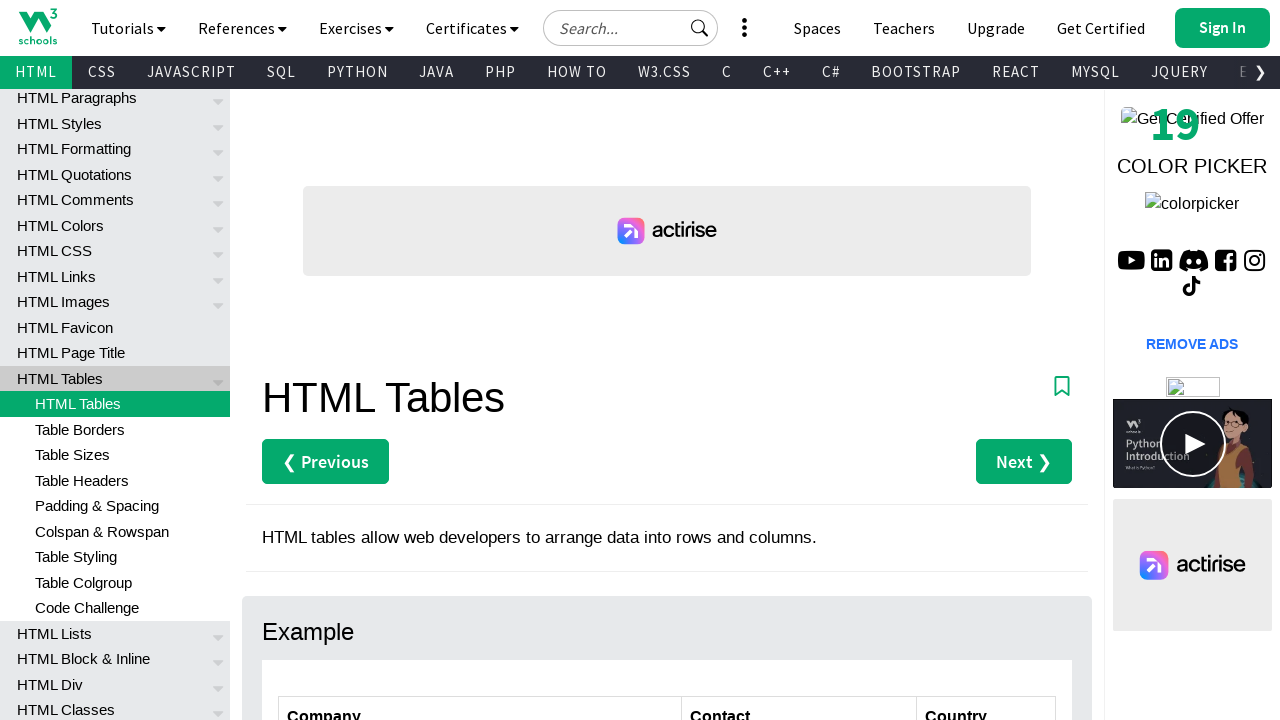

Located all cells in third column
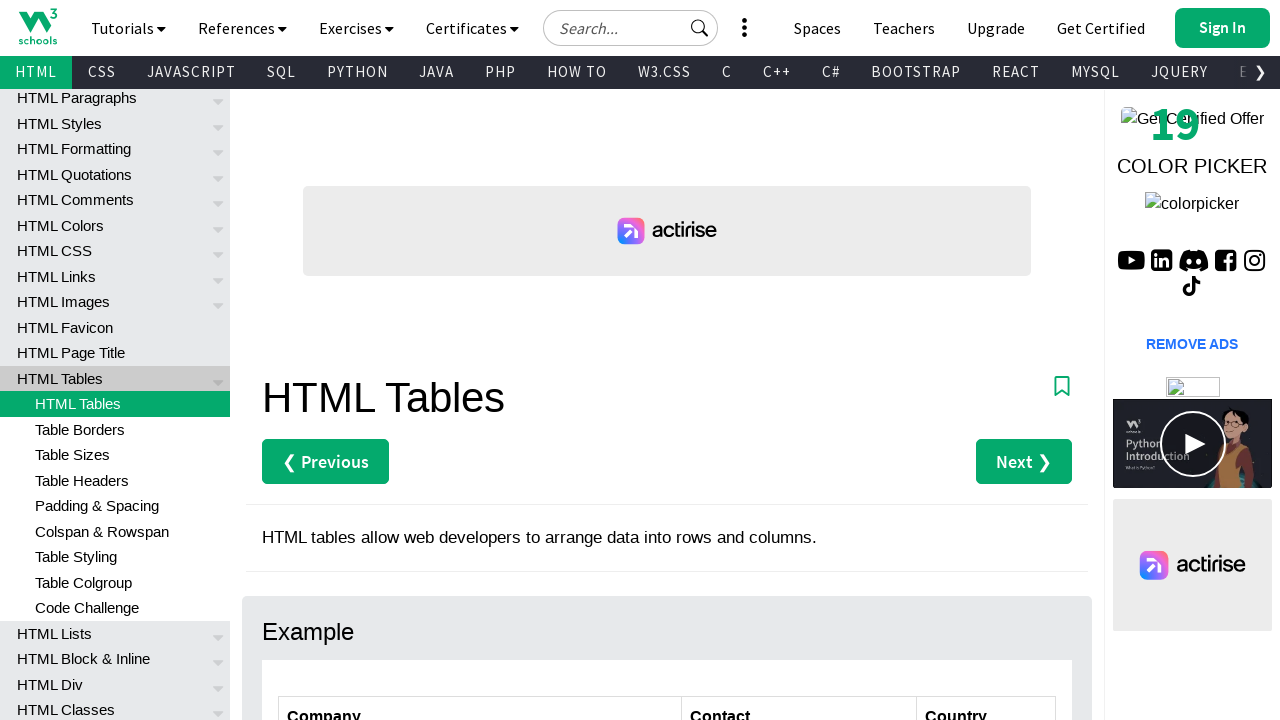

Verified third column has data
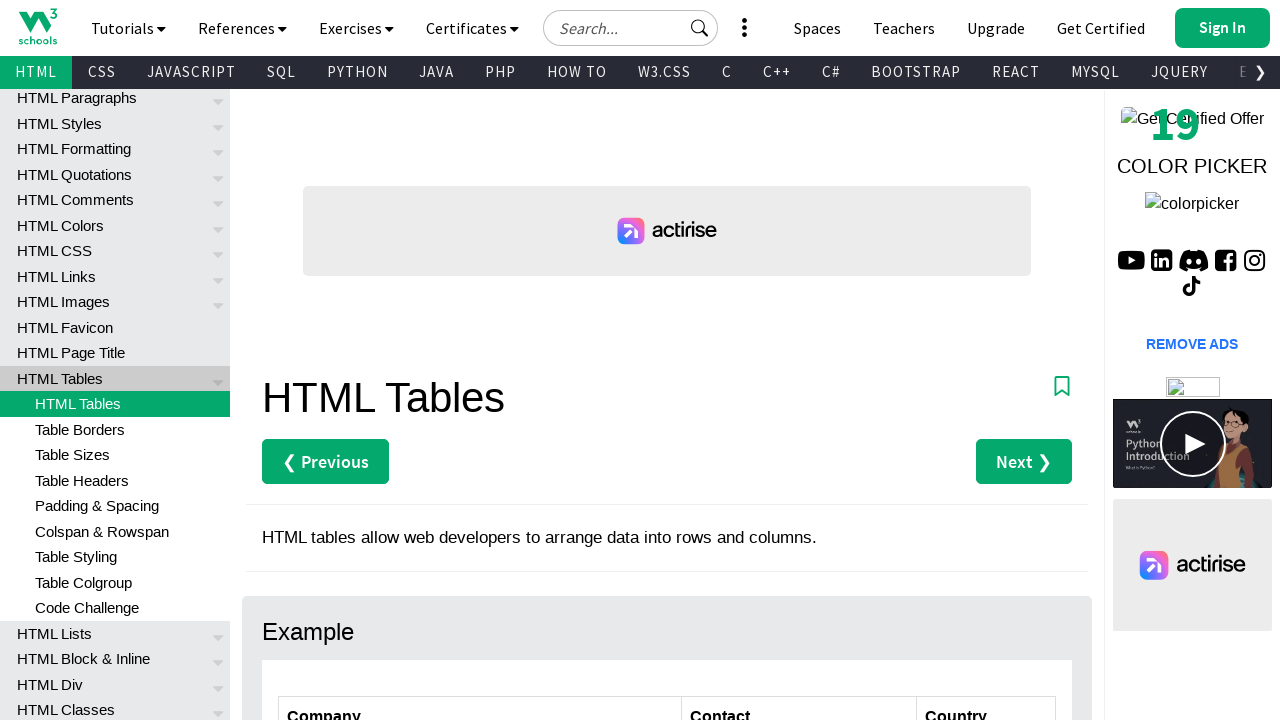

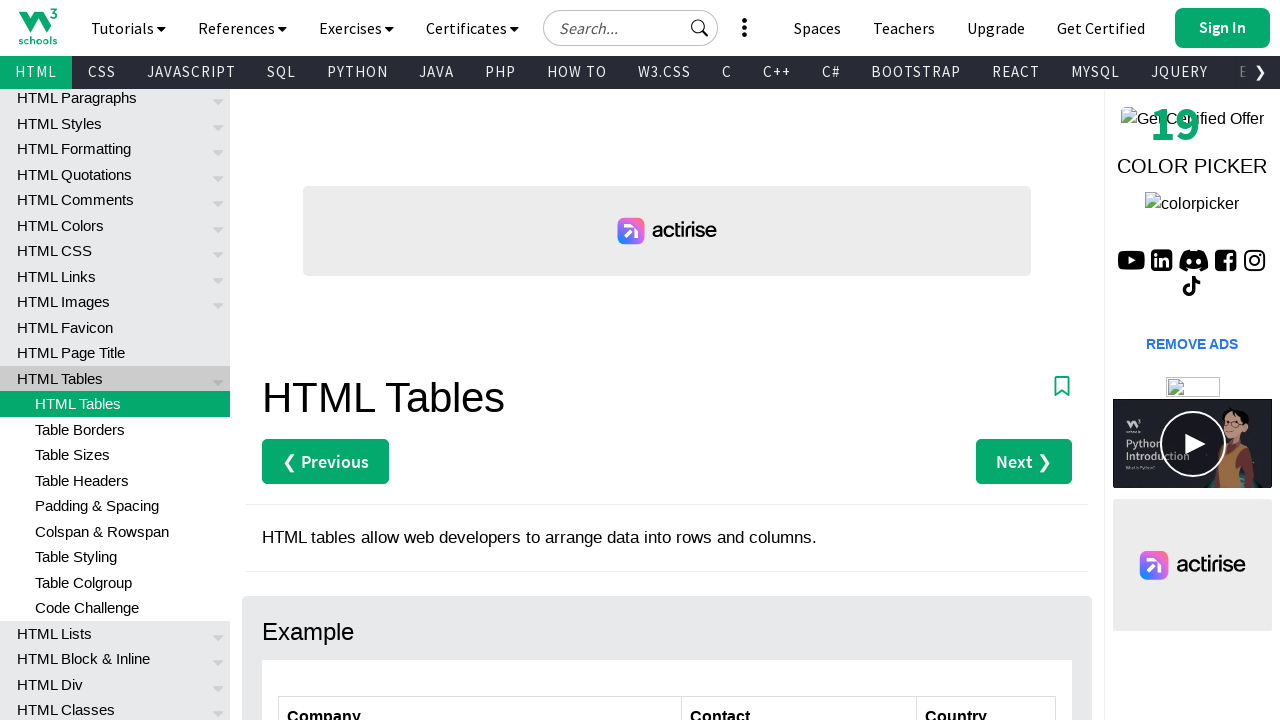